Navigates to the VCTC Pune website and maximizes the browser window to full screen.

Starting URL: https://vctcpune.com/

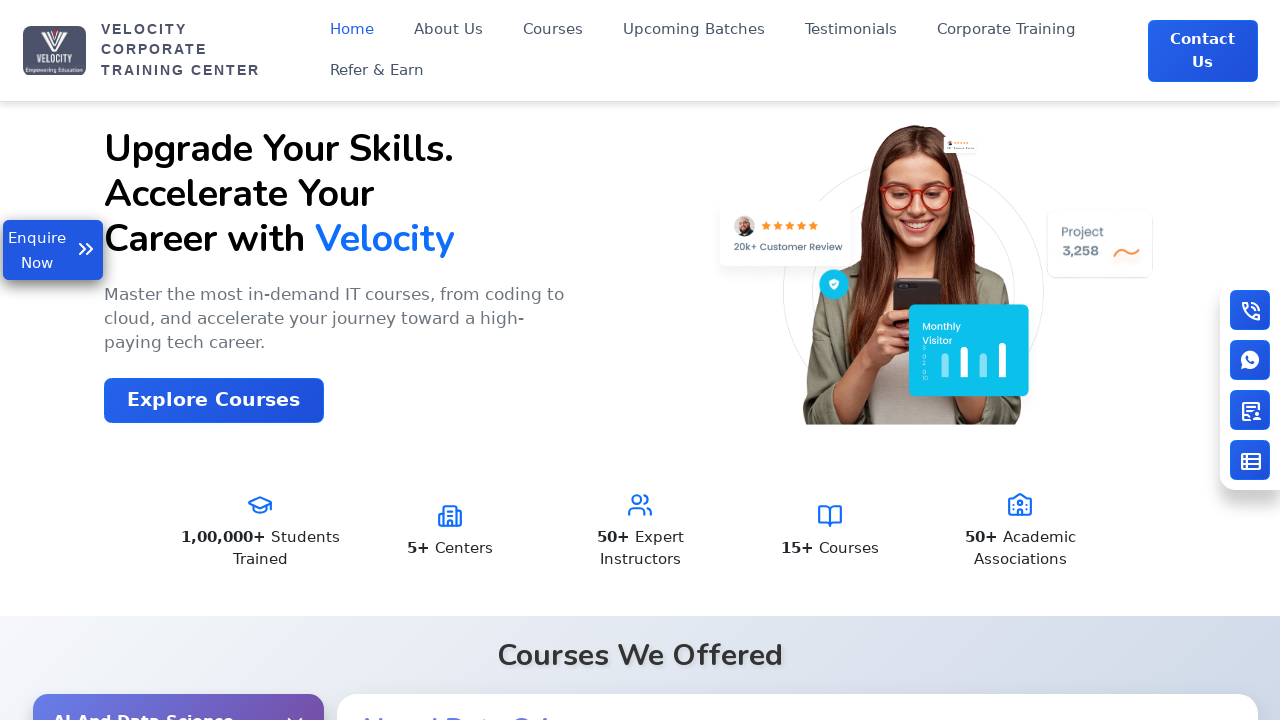

Navigated to VCTC Pune website
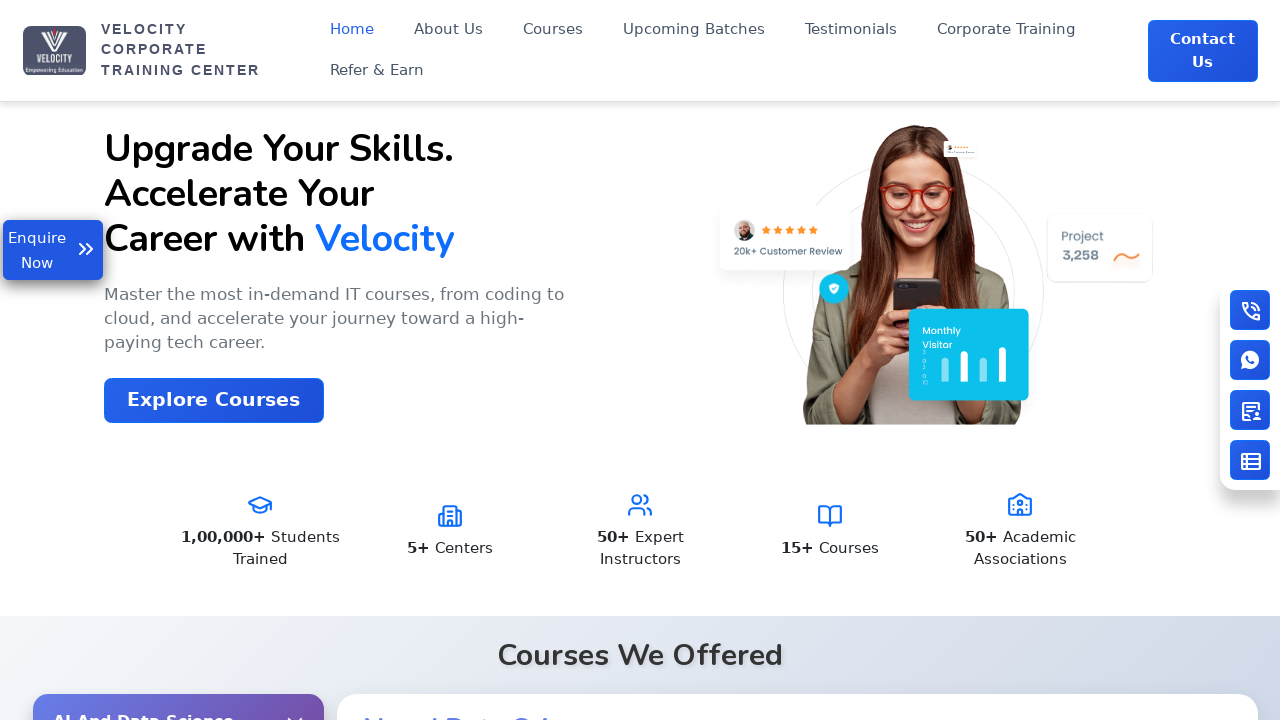

Page loaded (domcontentloaded state reached)
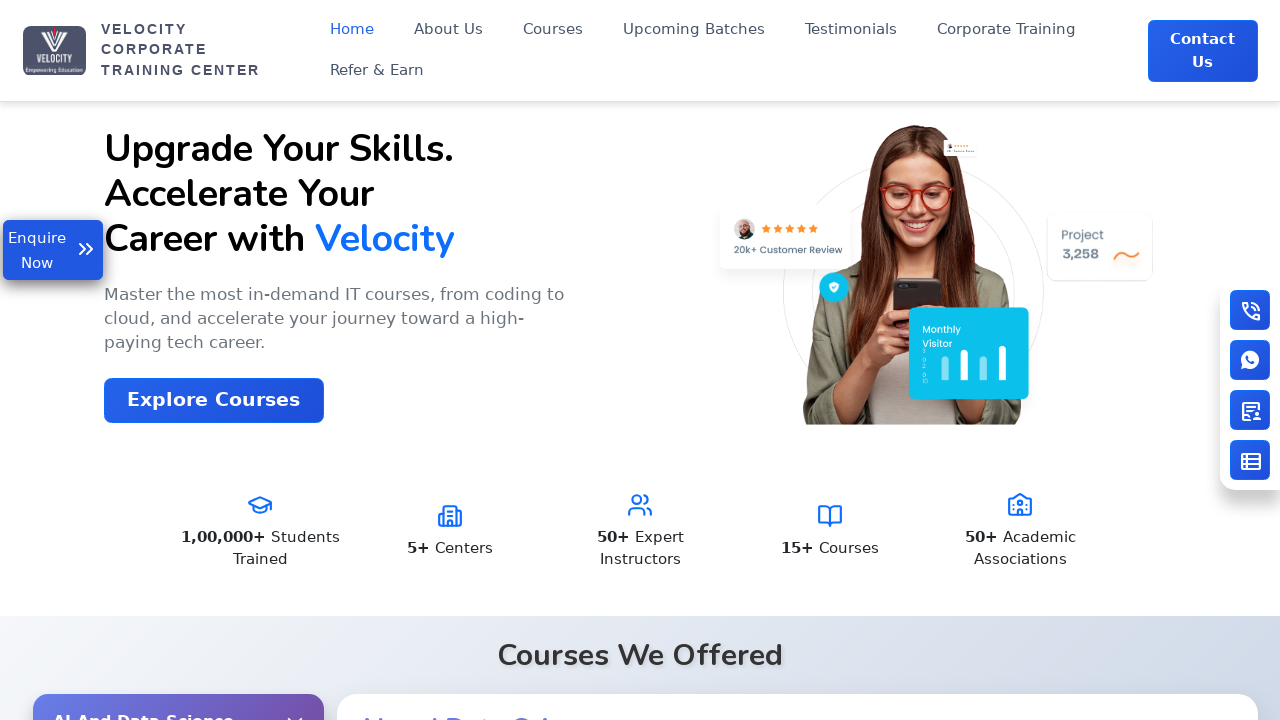

Browser window maximized to full screen (1920x1080)
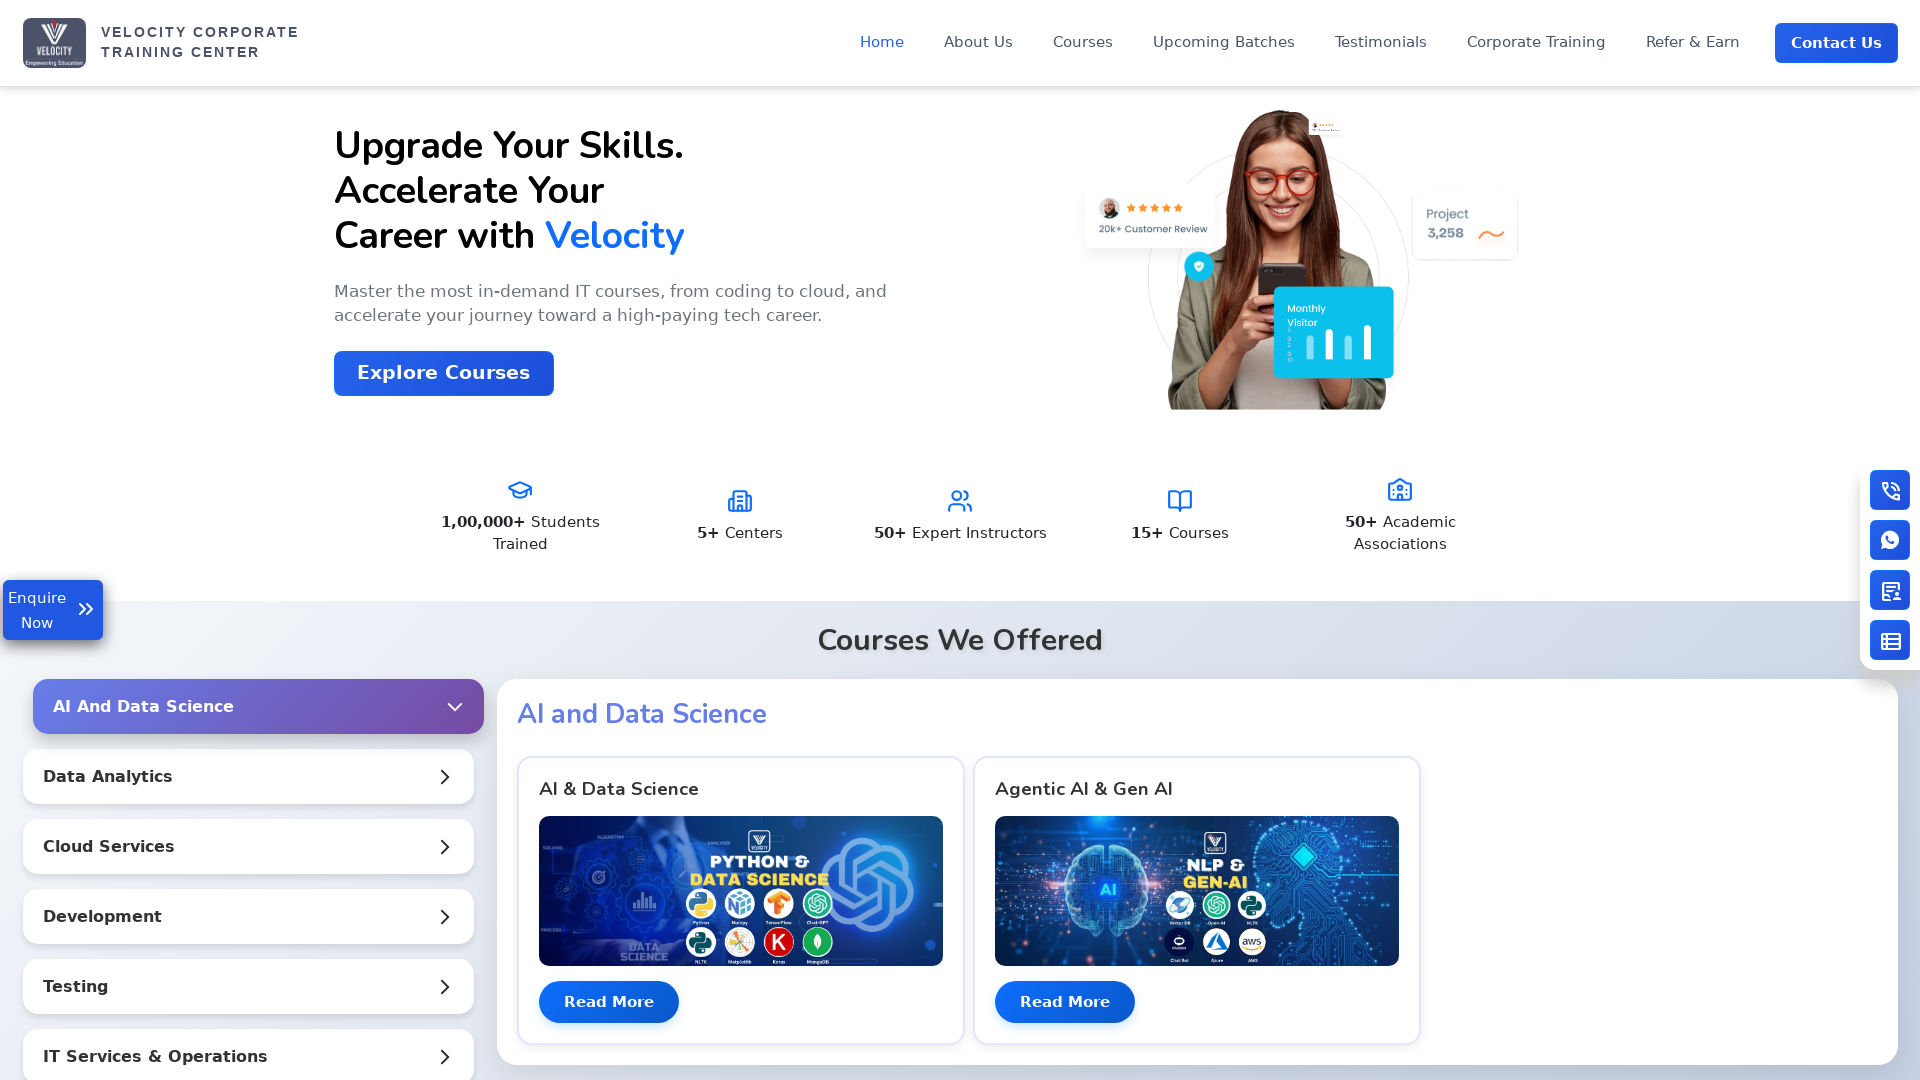

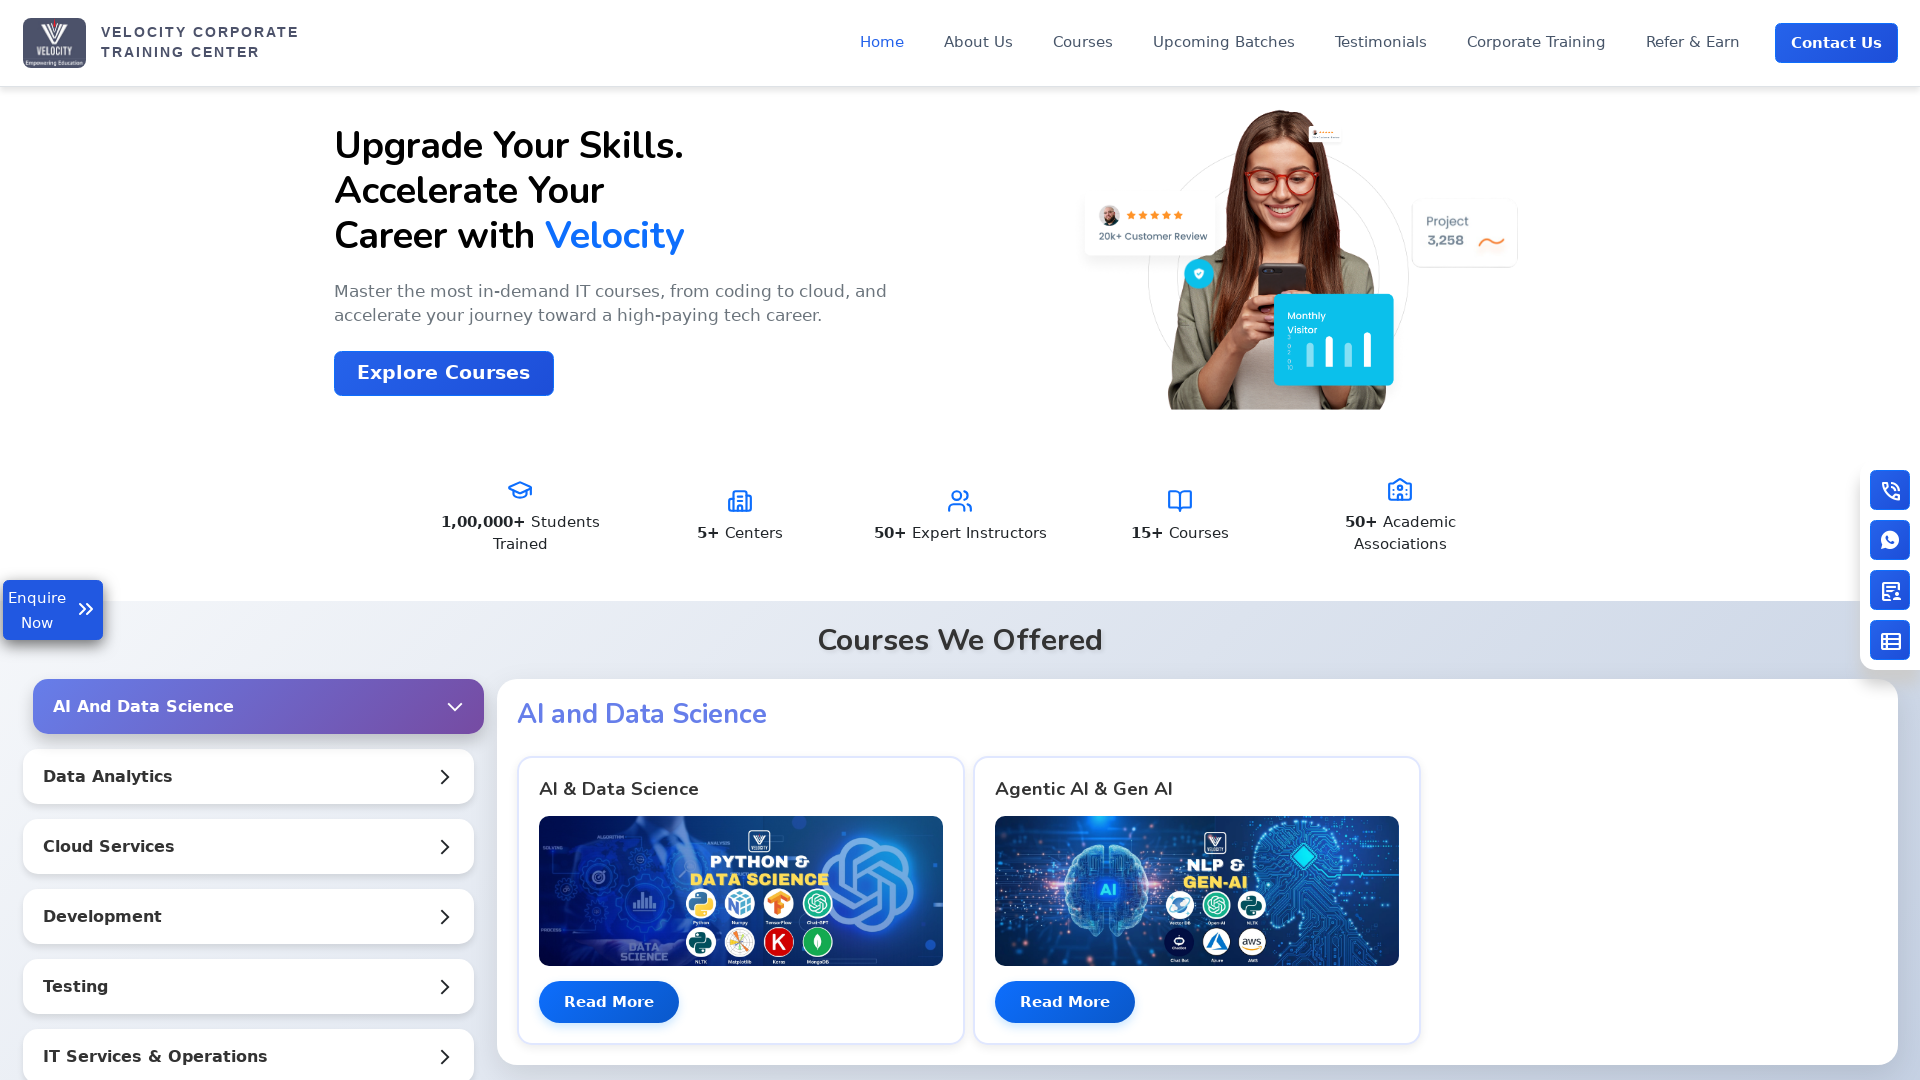